Tests ReactJS Semantic UI dropdown by selecting a friend option from the custom dropdown

Starting URL: https://react.semantic-ui.com/maximize/dropdown-example-selection/

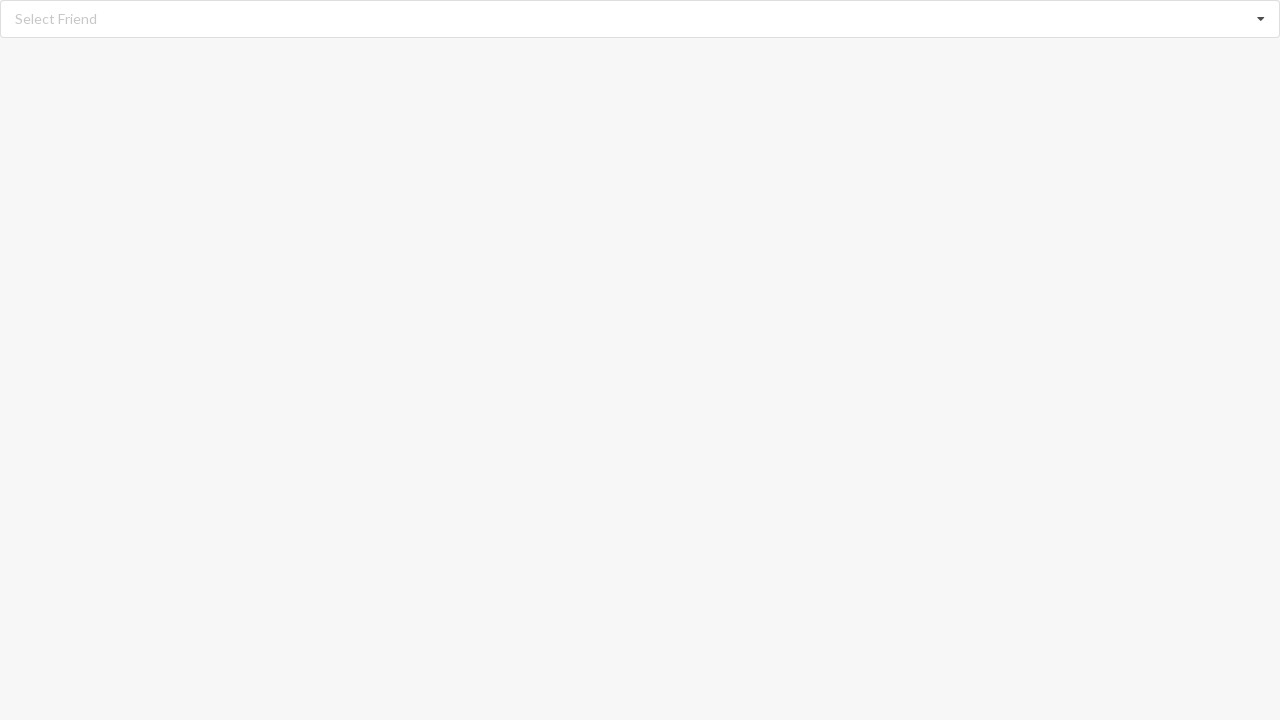

Clicked dropdown icon to open the dropdown menu at (1261, 19) on i.dropdown.icon
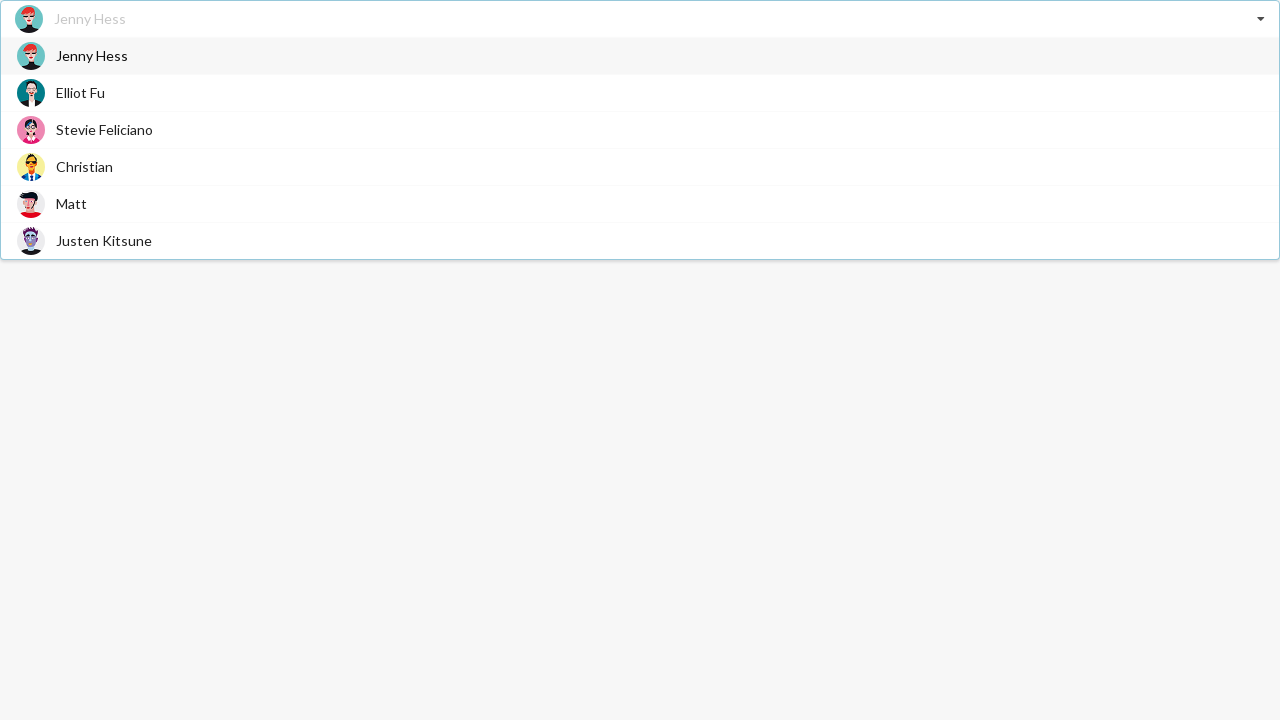

Waited for dropdown options to appear
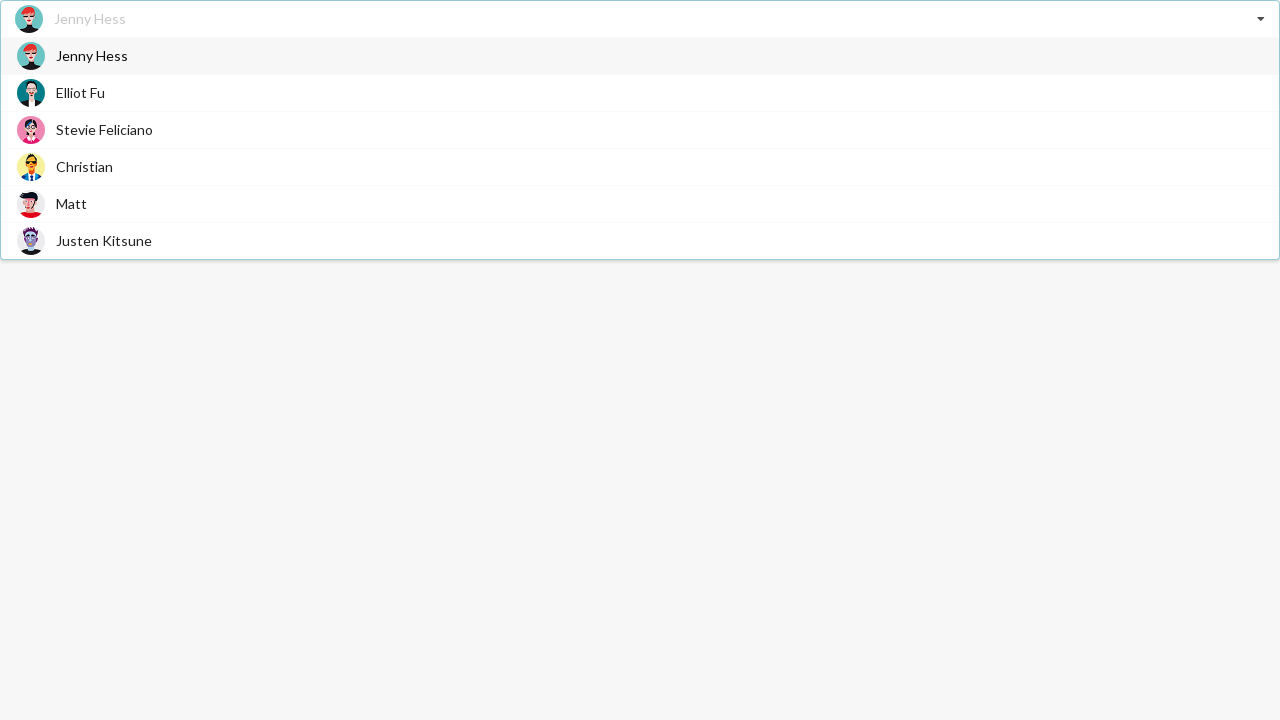

Selected 'Justen Kitsune' from the dropdown options at (104, 240) on div[role='option'] span:has-text('Justen Kitsune')
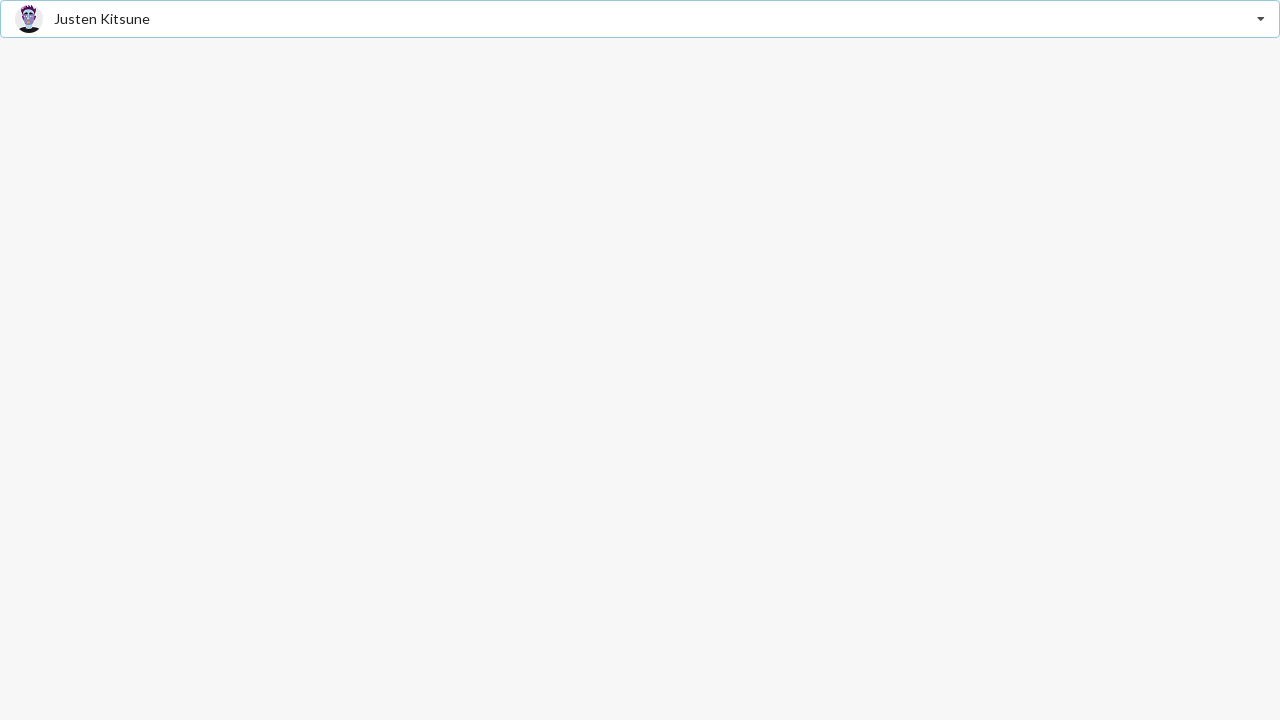

Verified that 'Justen Kitsune' is displayed as the selected friend
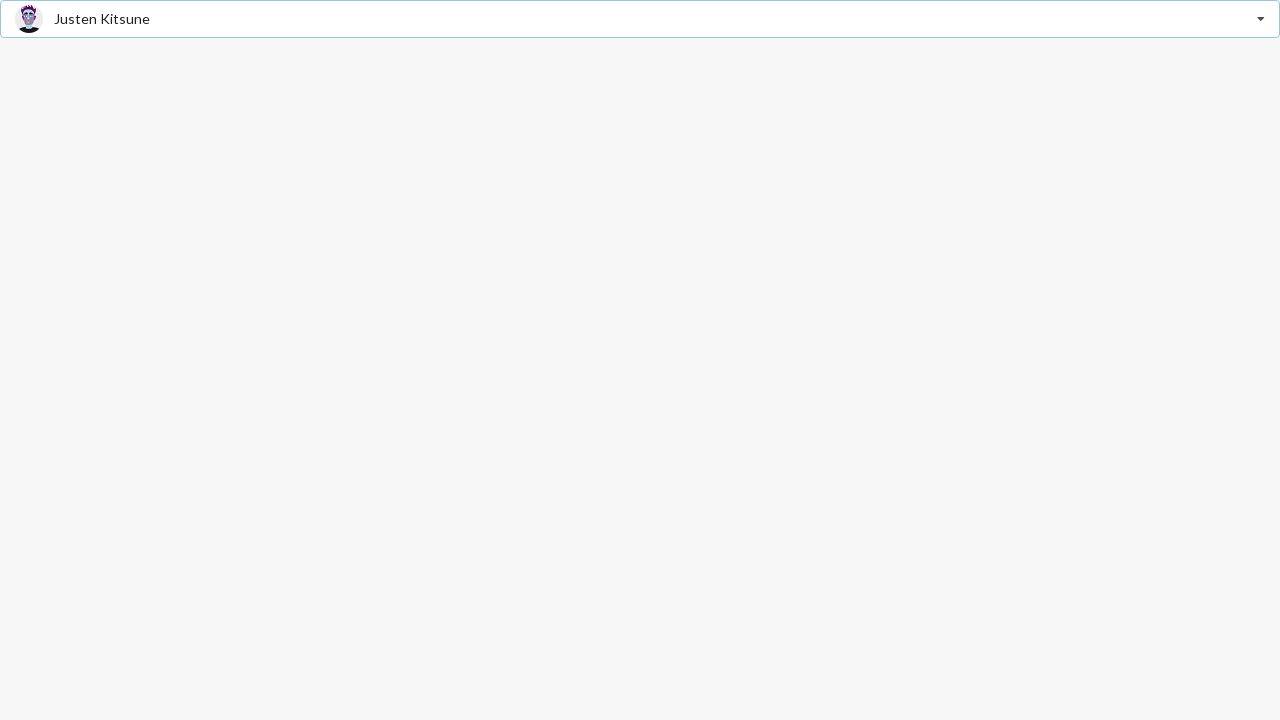

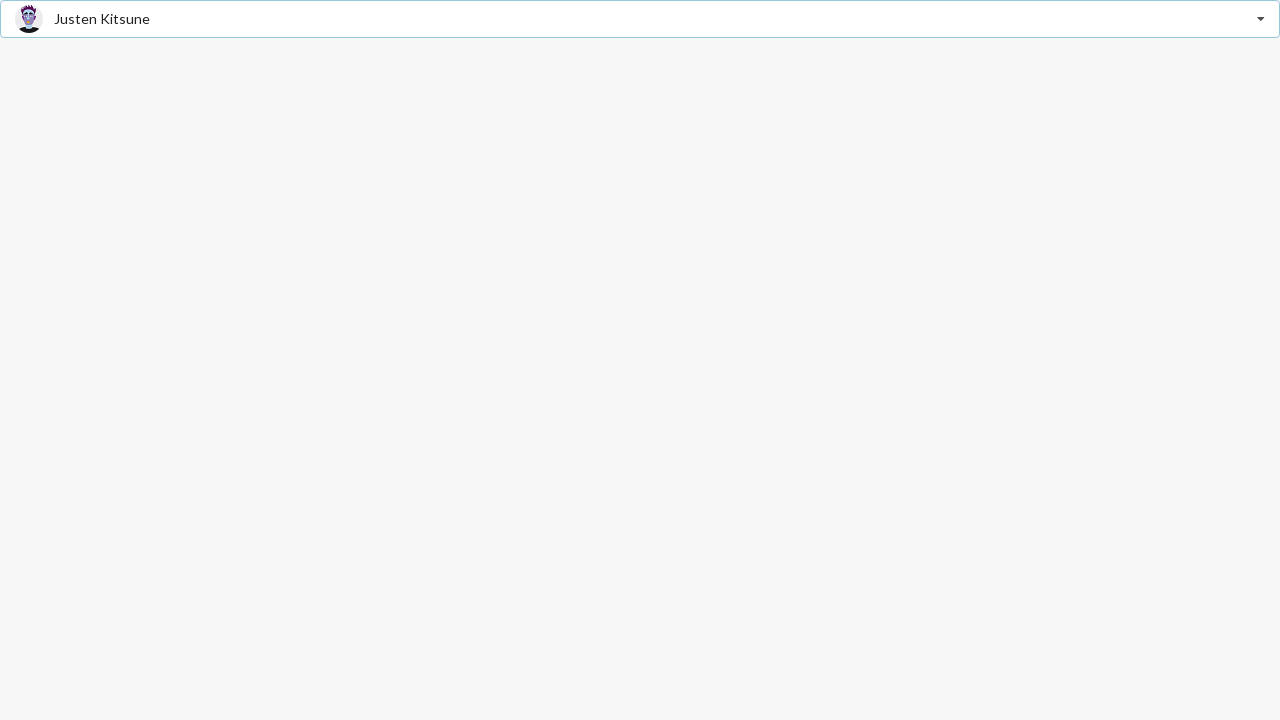